Tests that Clear completed button is hidden when no items are completed

Starting URL: https://demo.playwright.dev/todomvc

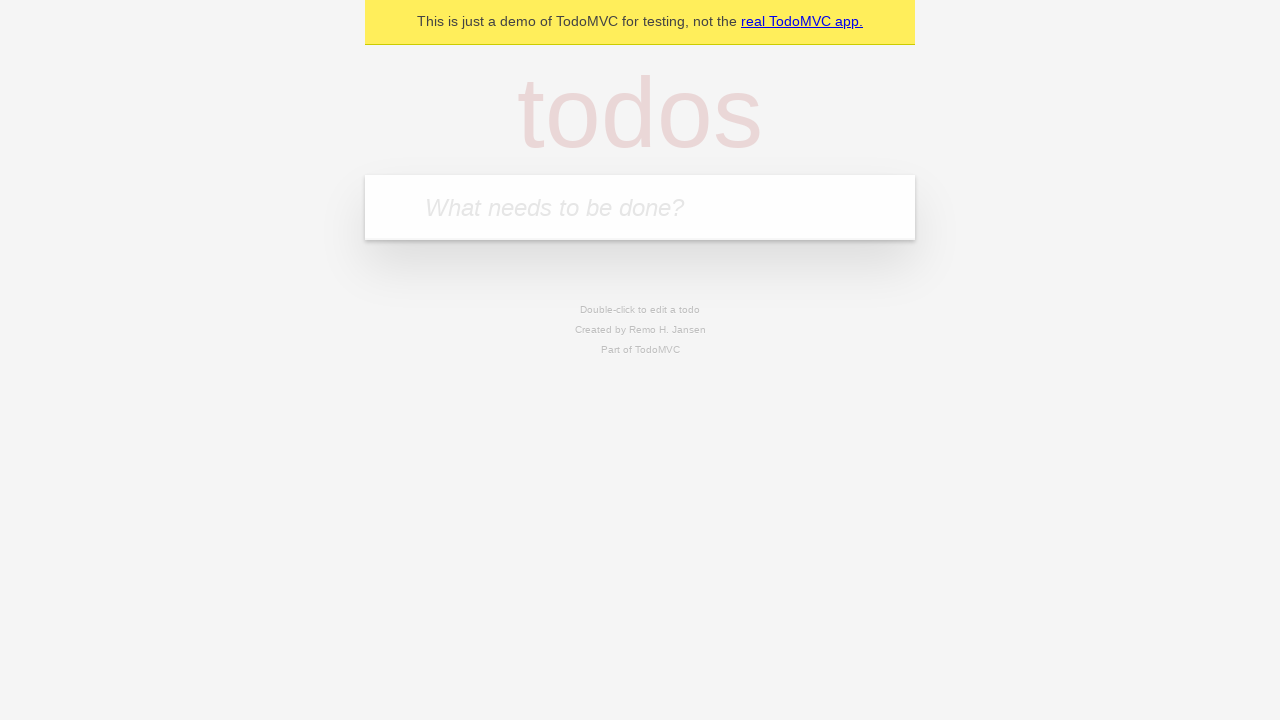

Navigated to TodoMVC demo application
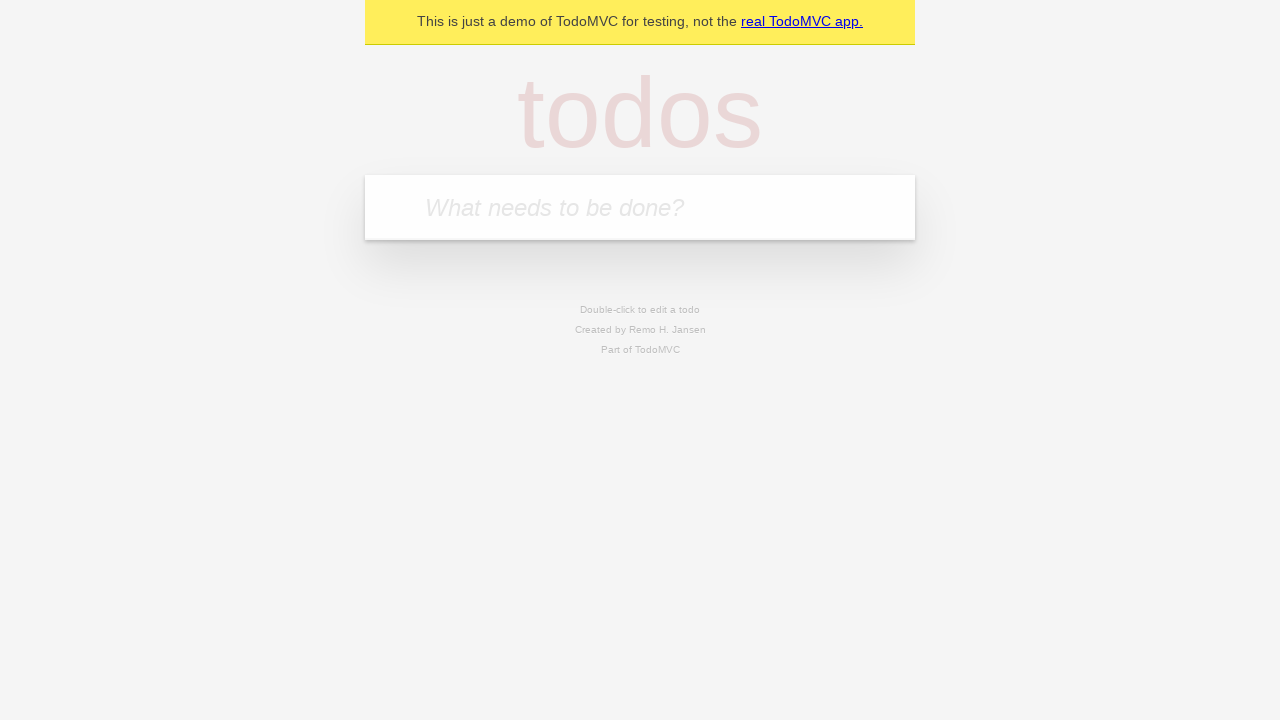

Located the new todo input field
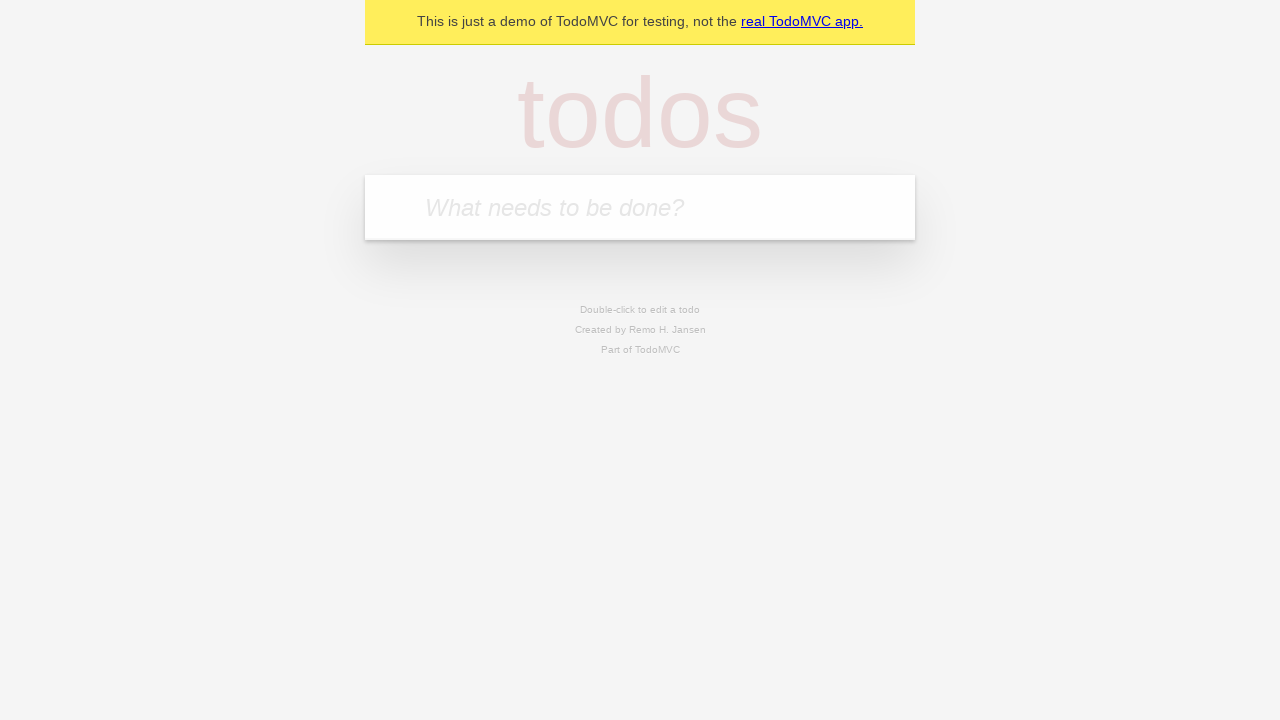

Filled todo input with 'buy some cheese' on internal:attr=[placeholder="What needs to be done?"i]
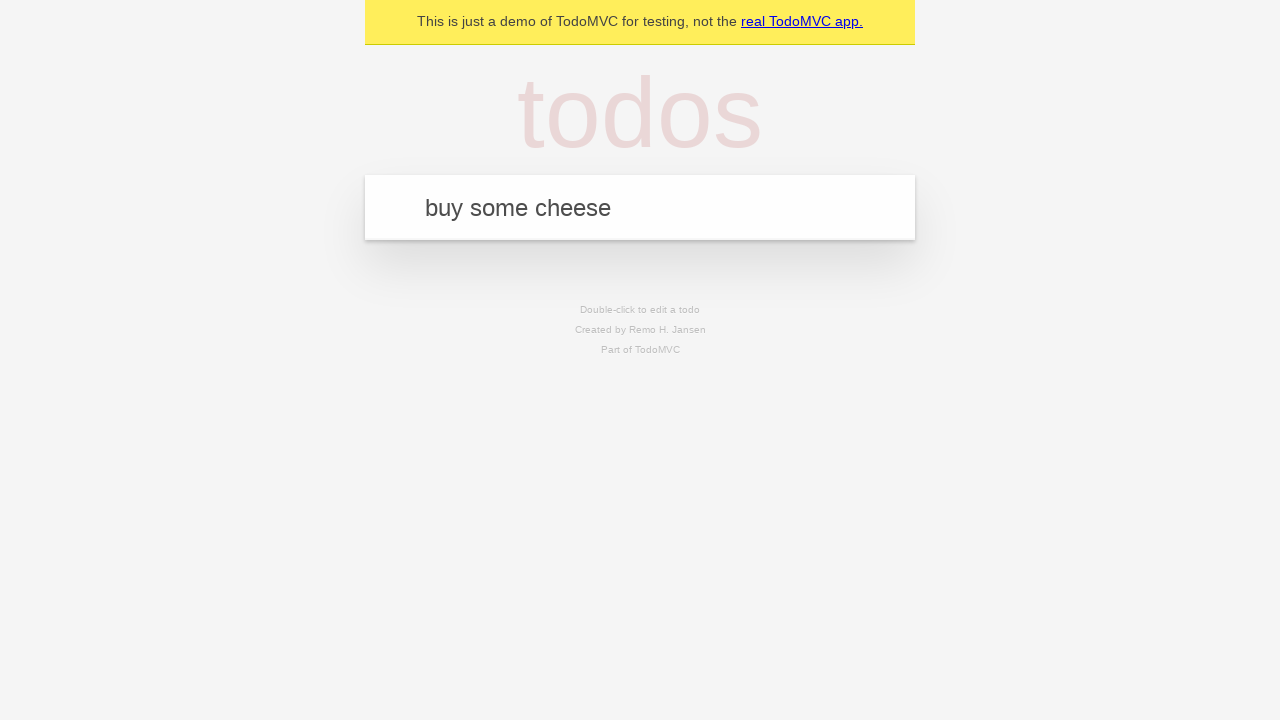

Pressed Enter to create todo item 'buy some cheese' on internal:attr=[placeholder="What needs to be done?"i]
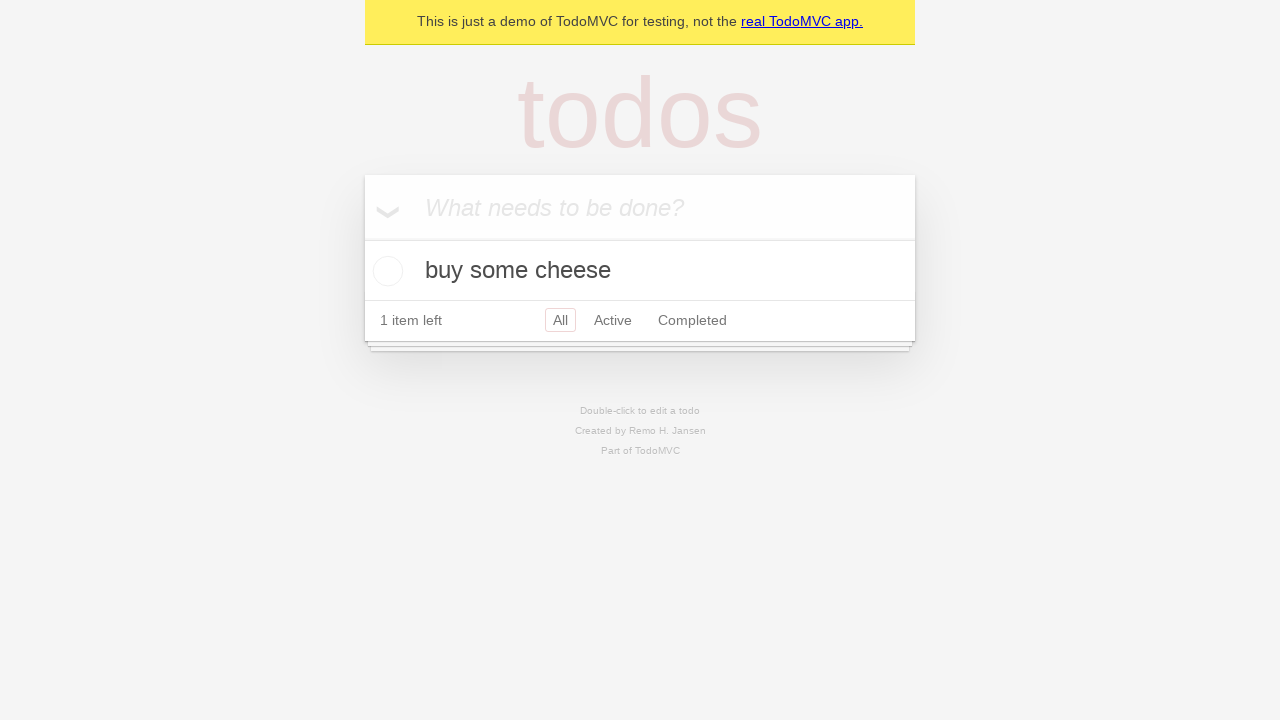

Filled todo input with 'feed the cat' on internal:attr=[placeholder="What needs to be done?"i]
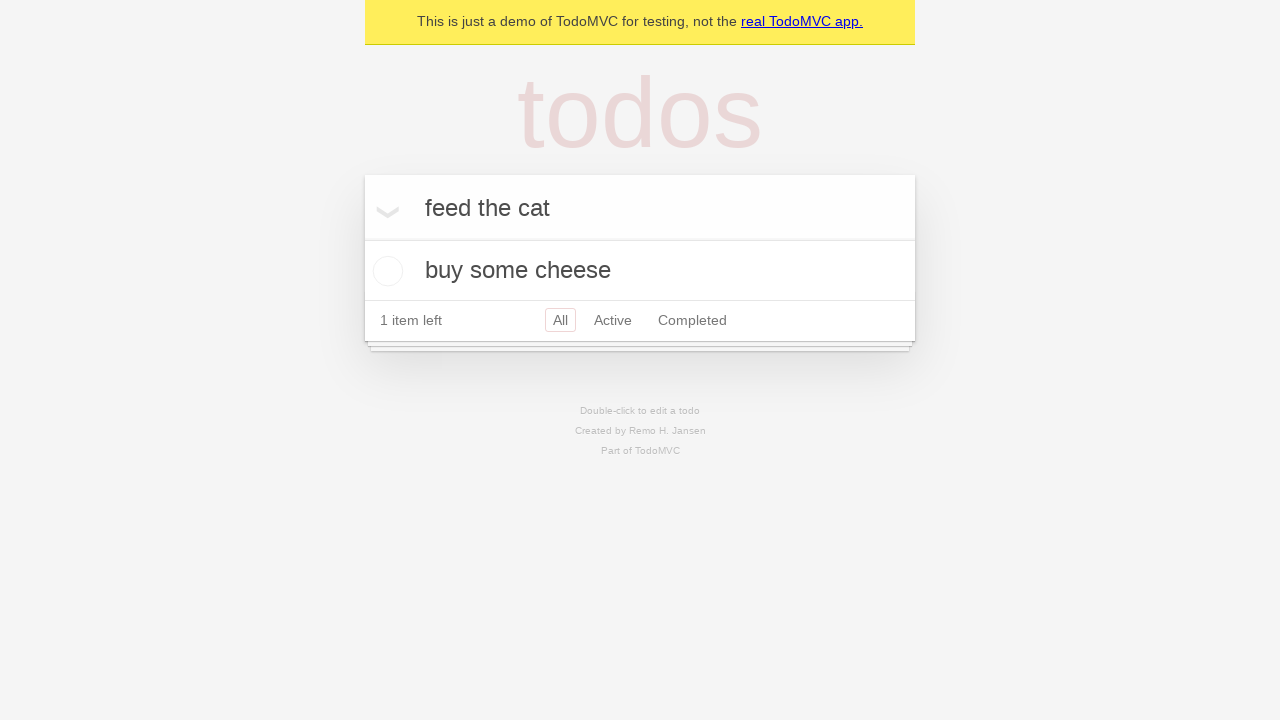

Pressed Enter to create todo item 'feed the cat' on internal:attr=[placeholder="What needs to be done?"i]
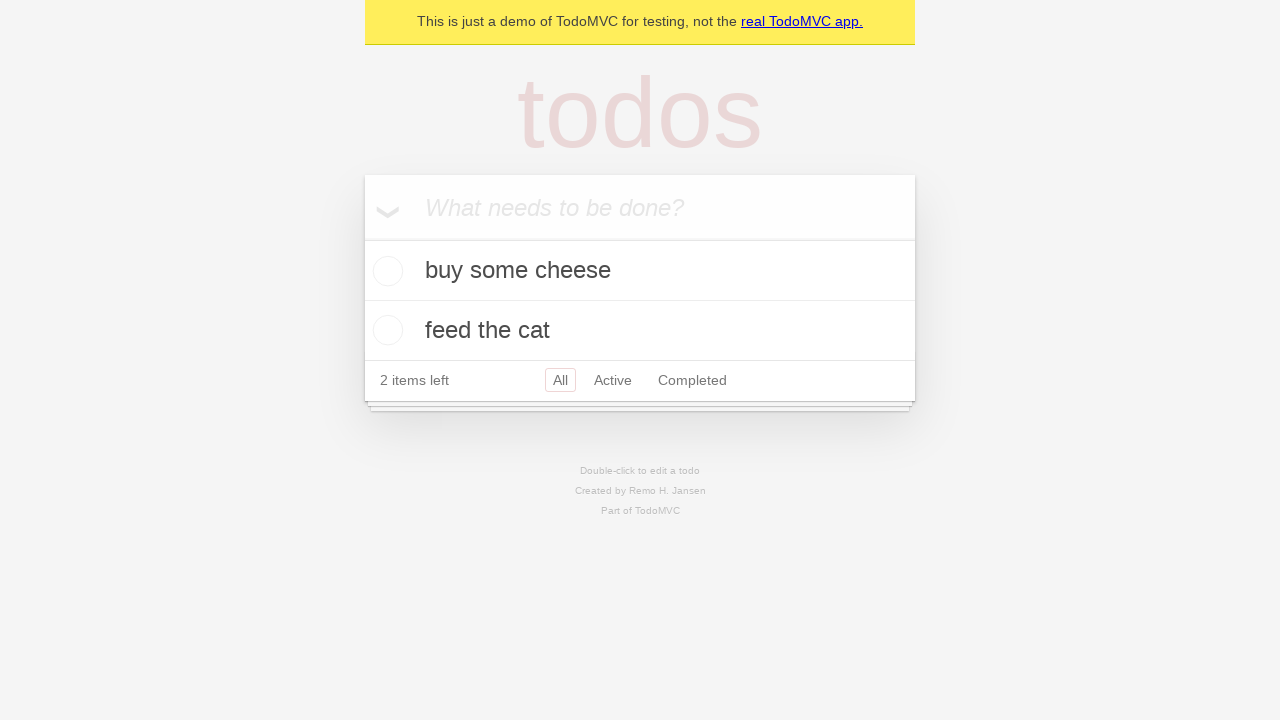

Filled todo input with 'book a doctors appointment' on internal:attr=[placeholder="What needs to be done?"i]
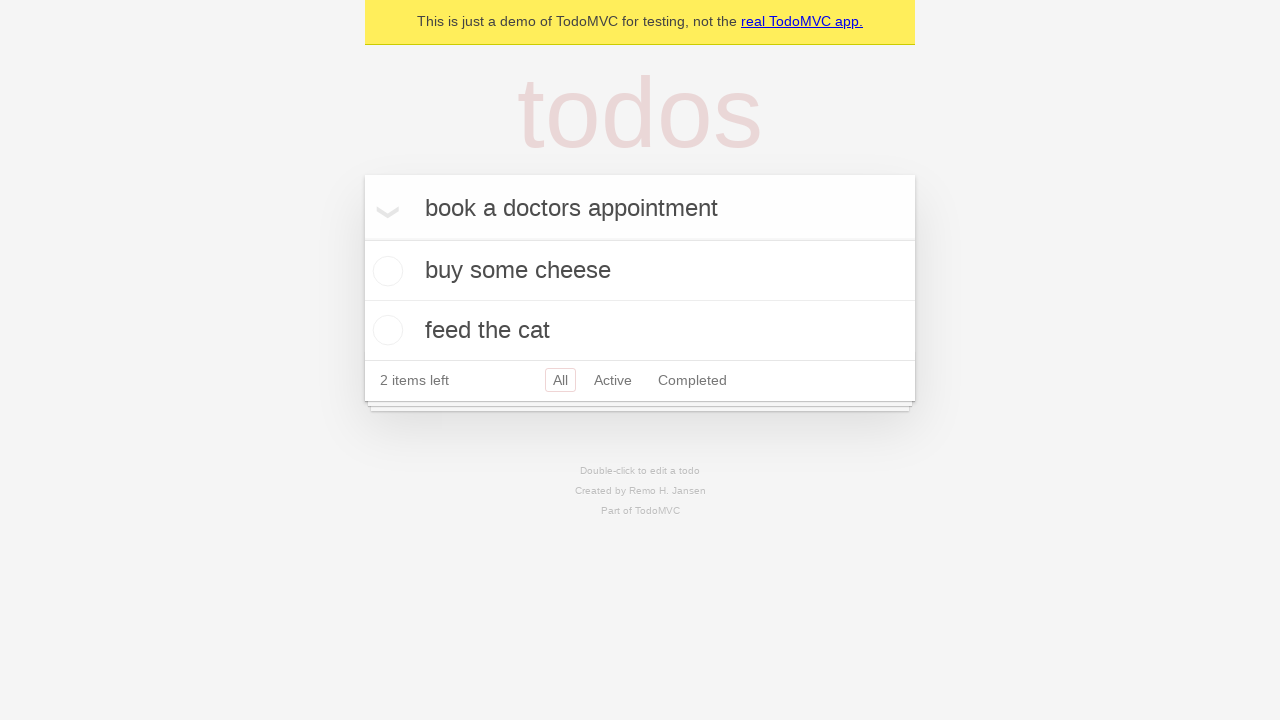

Pressed Enter to create todo item 'book a doctors appointment' on internal:attr=[placeholder="What needs to be done?"i]
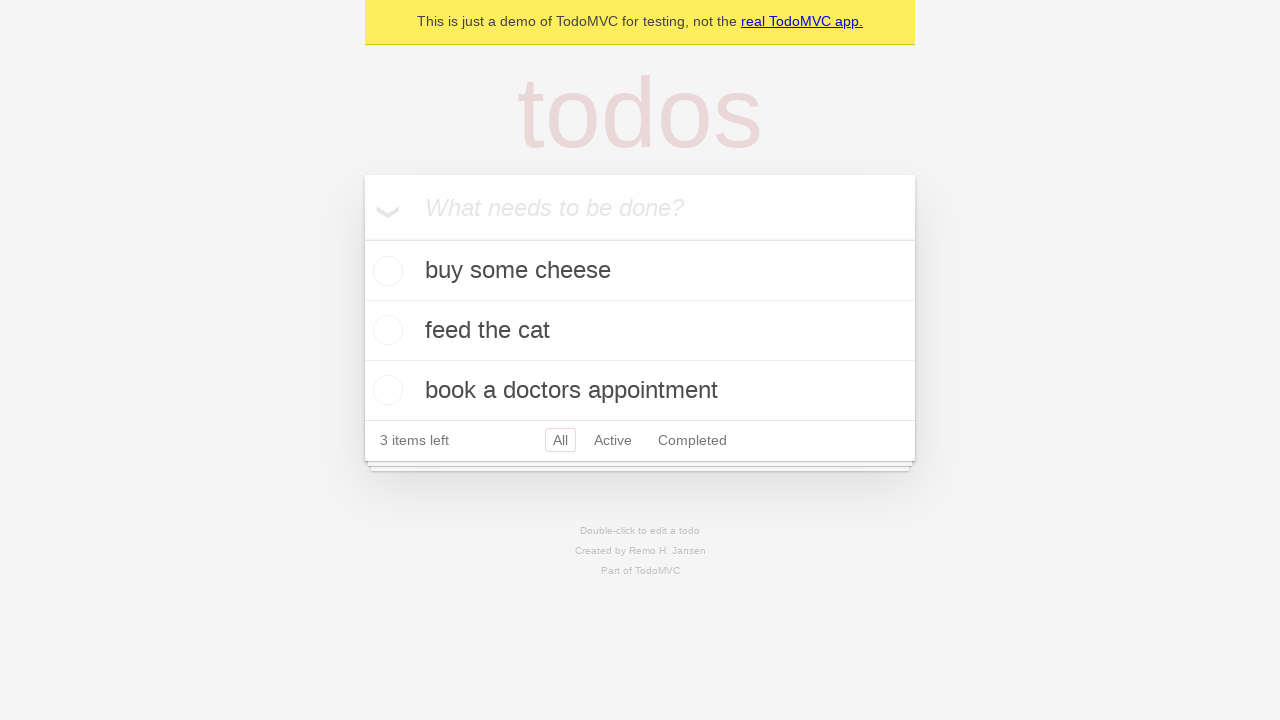

Checked the first todo item as completed at (385, 271) on .todo-list li .toggle >> nth=0
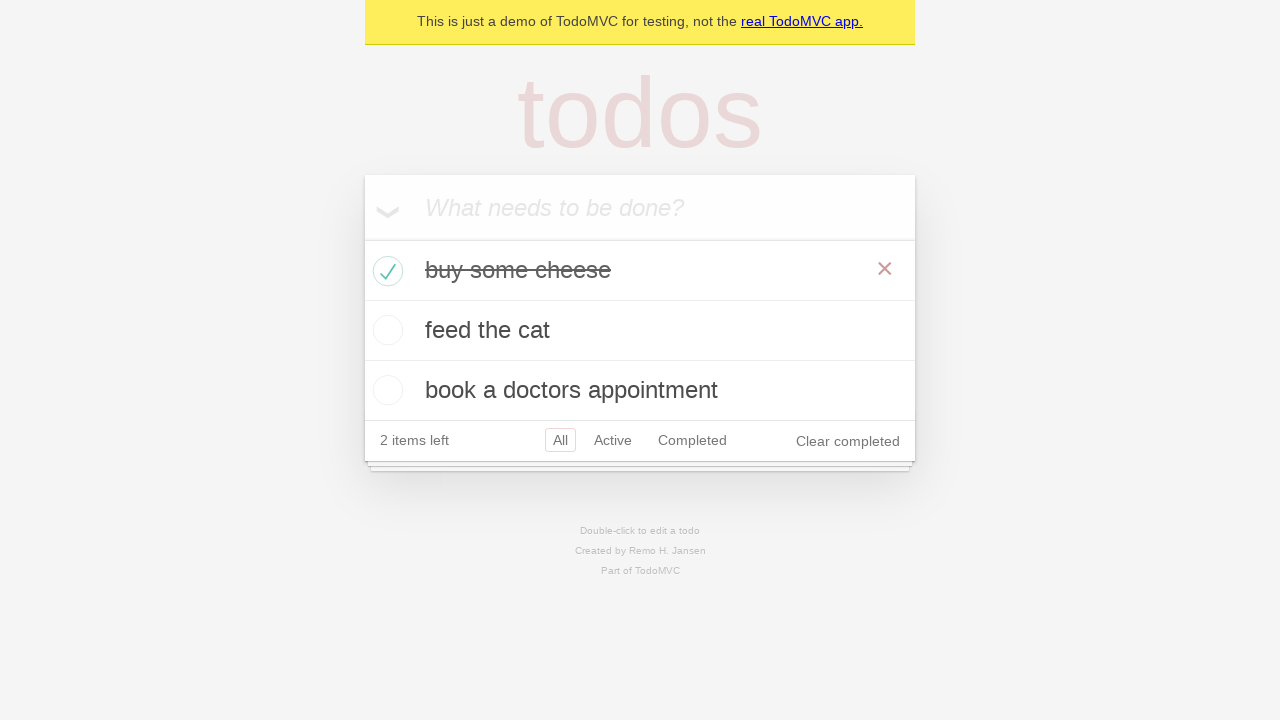

Clicked the 'Clear completed' button at (848, 441) on internal:role=button[name="Clear completed"i]
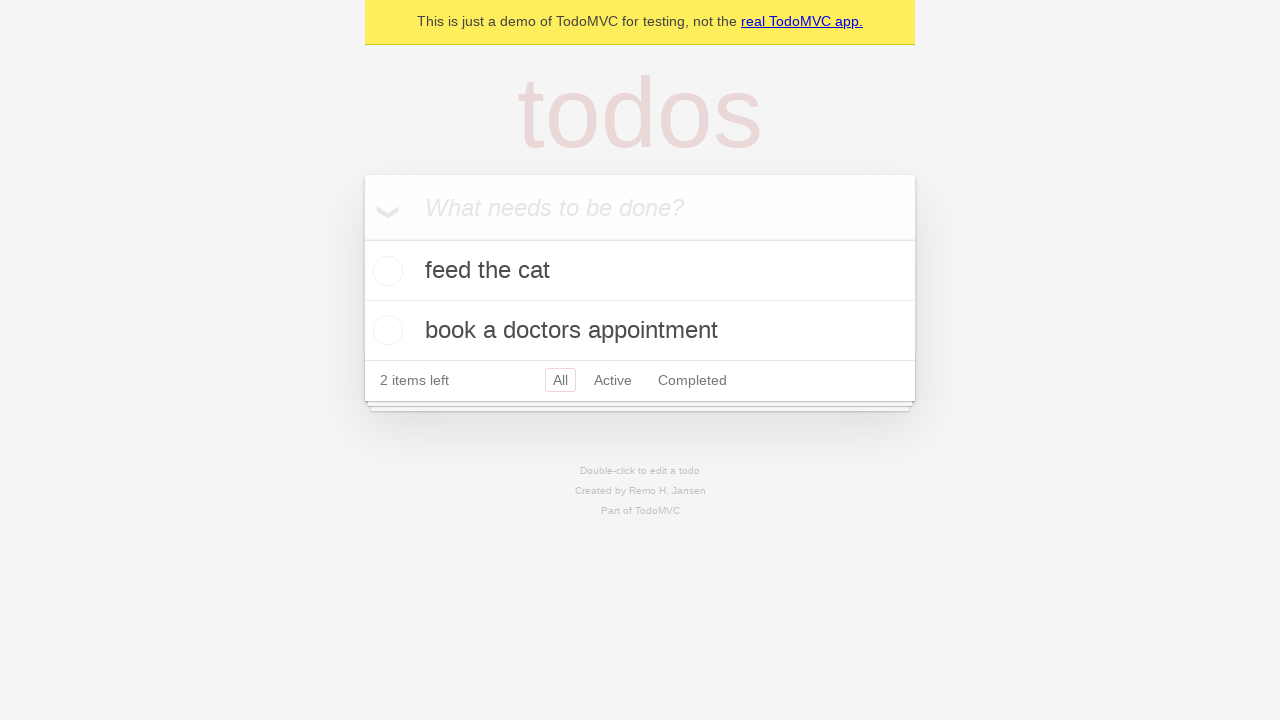

Verified that the 'Clear completed' button is hidden when no items are completed
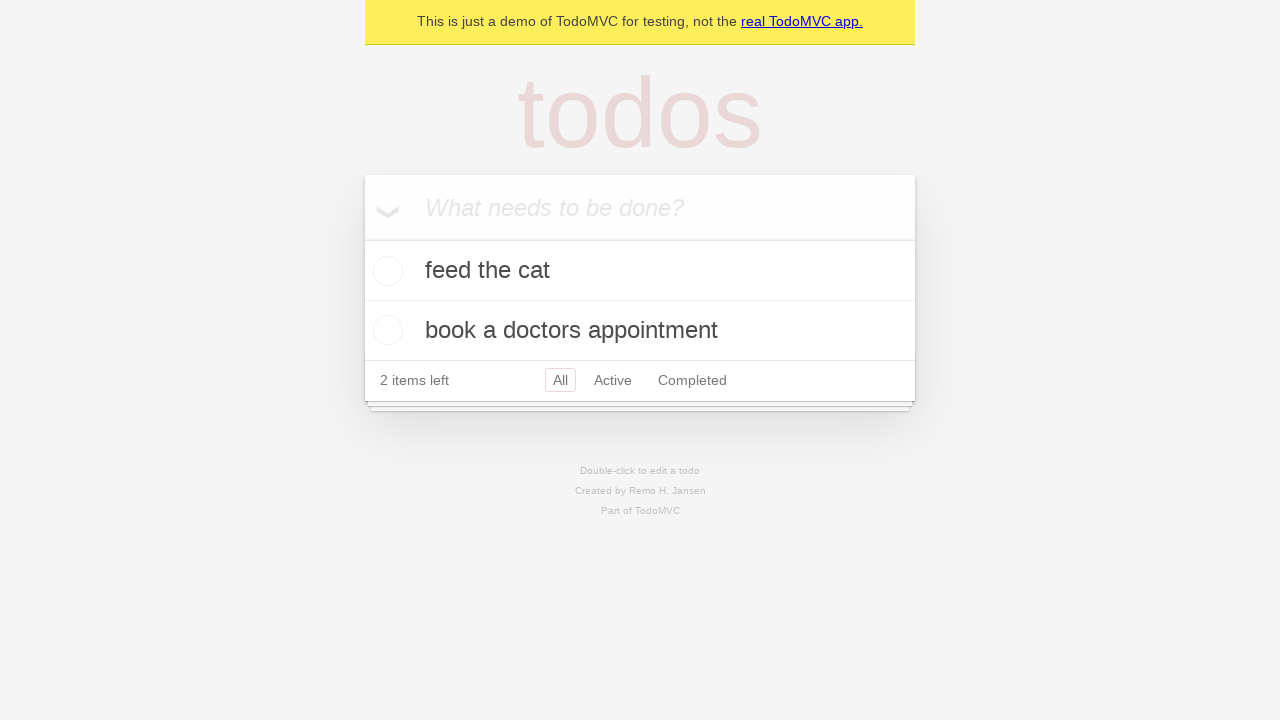

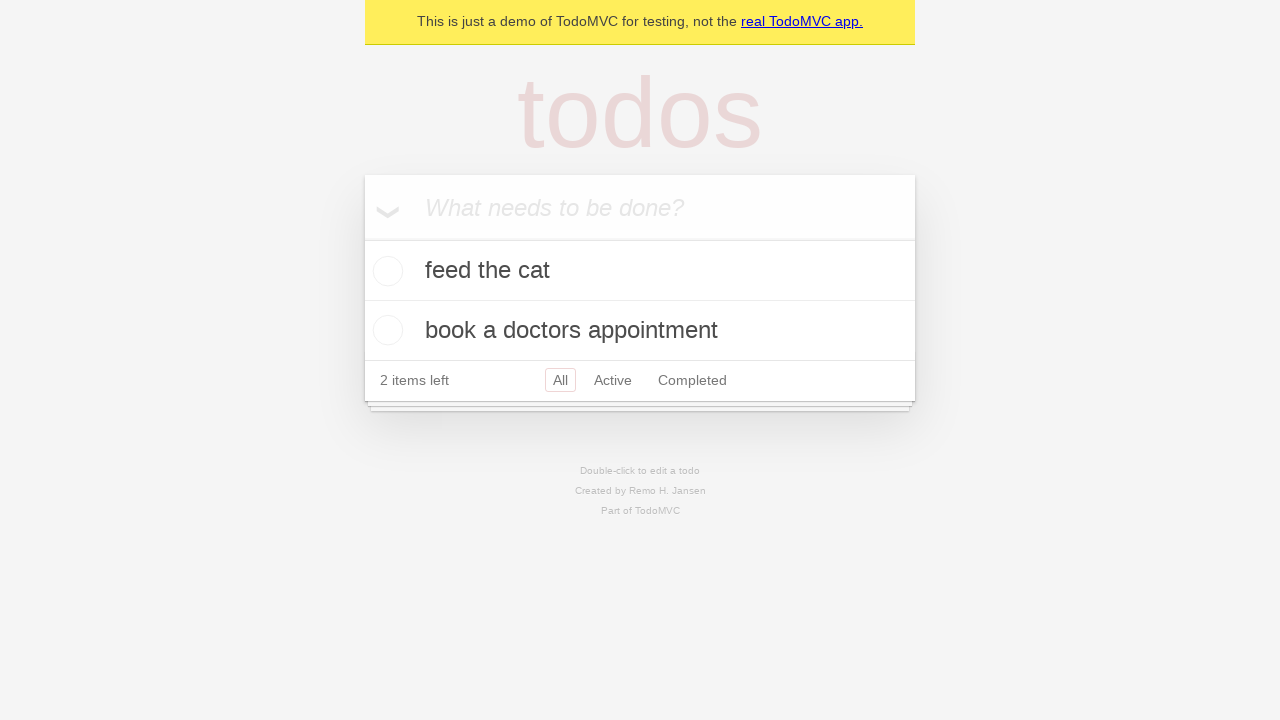